Tests pressing the space key on a specific element and verifies the page displays the correct key press result

Starting URL: http://the-internet.herokuapp.com/key_presses

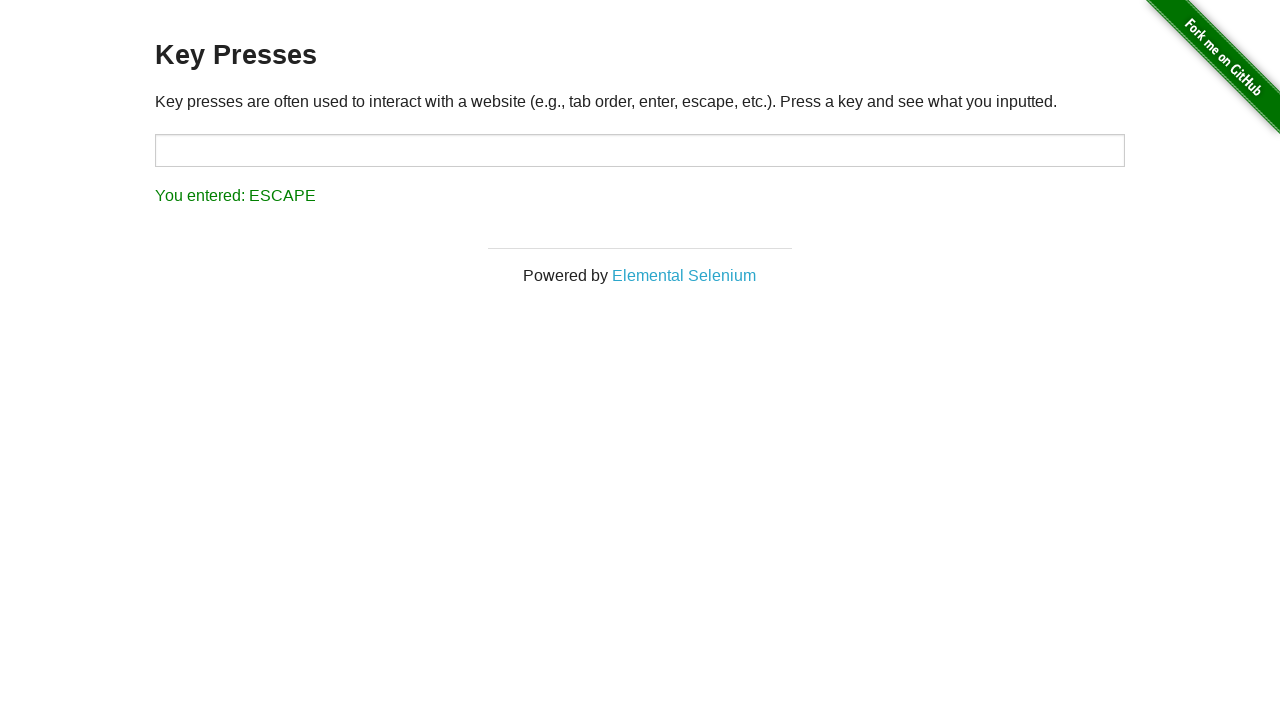

Pressed space key on target element on #target
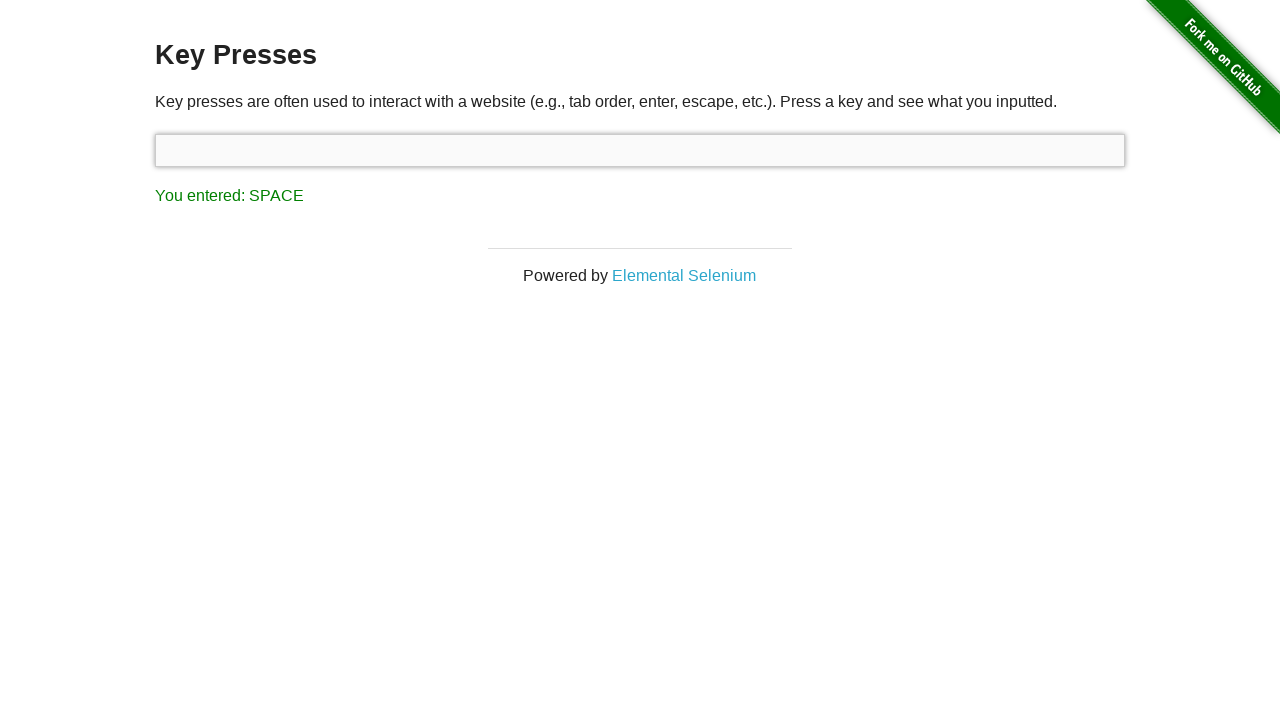

Waited for result element to appear
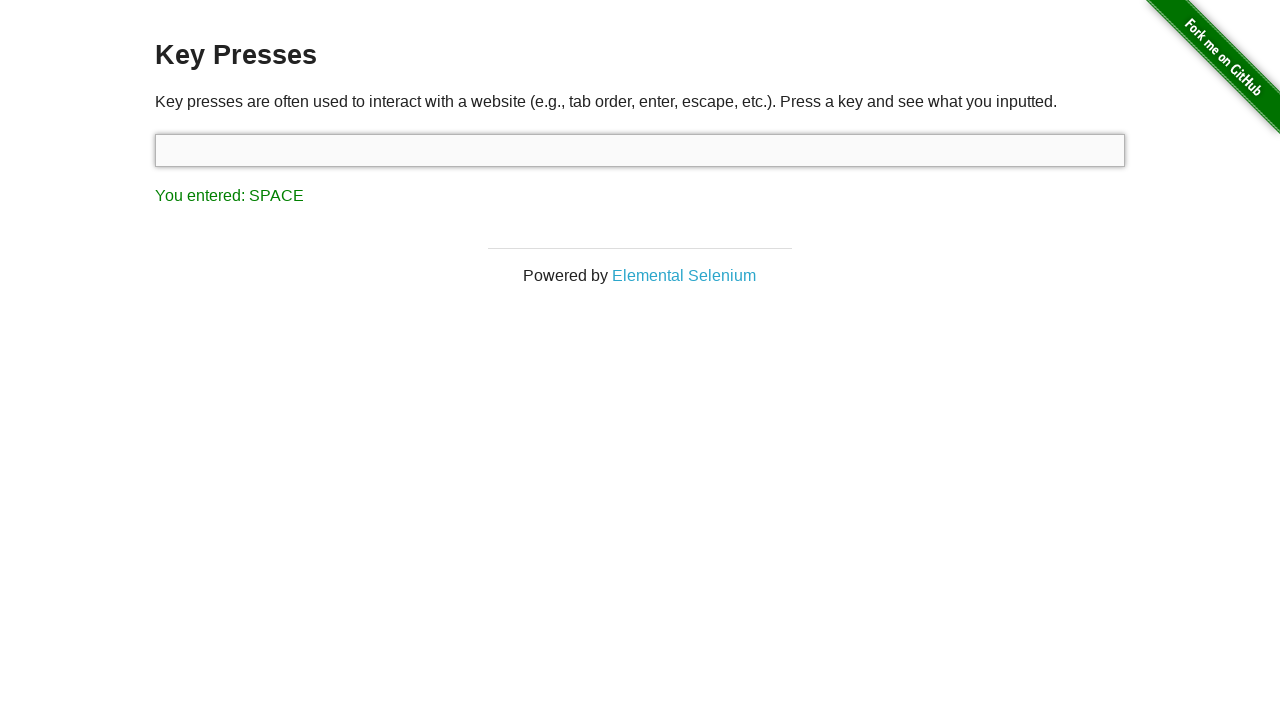

Retrieved result text content
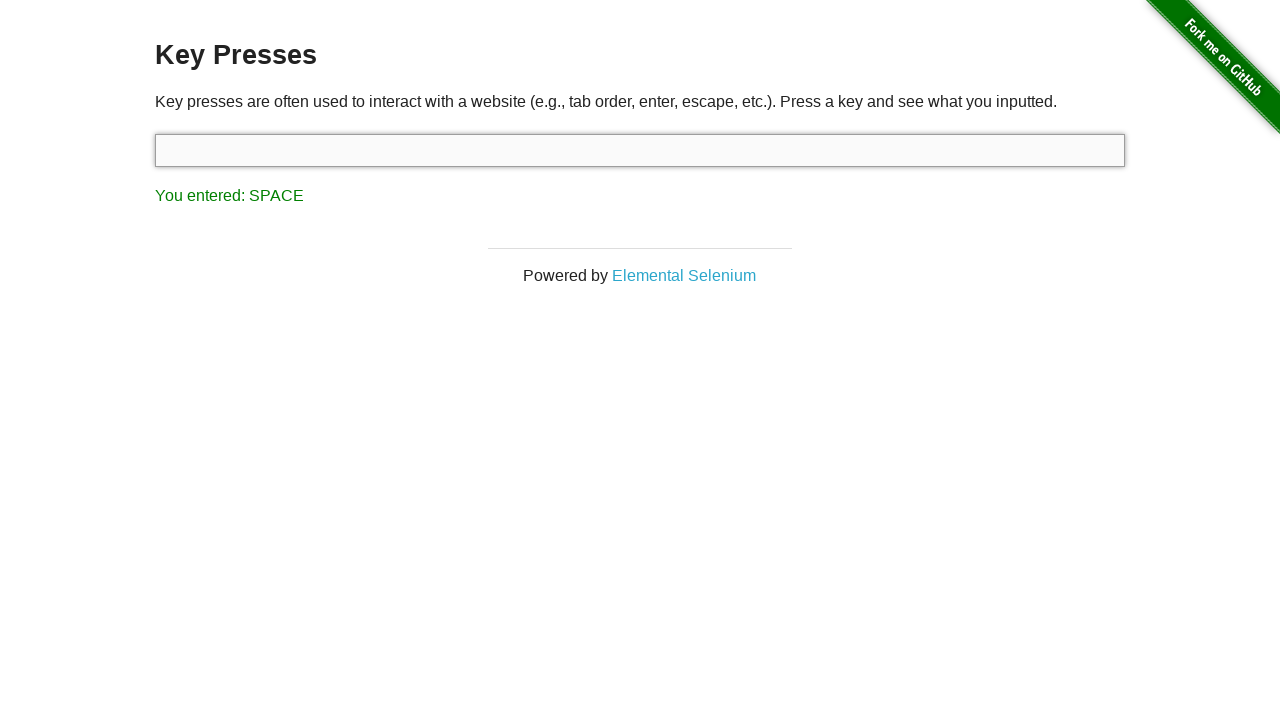

Verified result text equals 'You entered: SPACE'
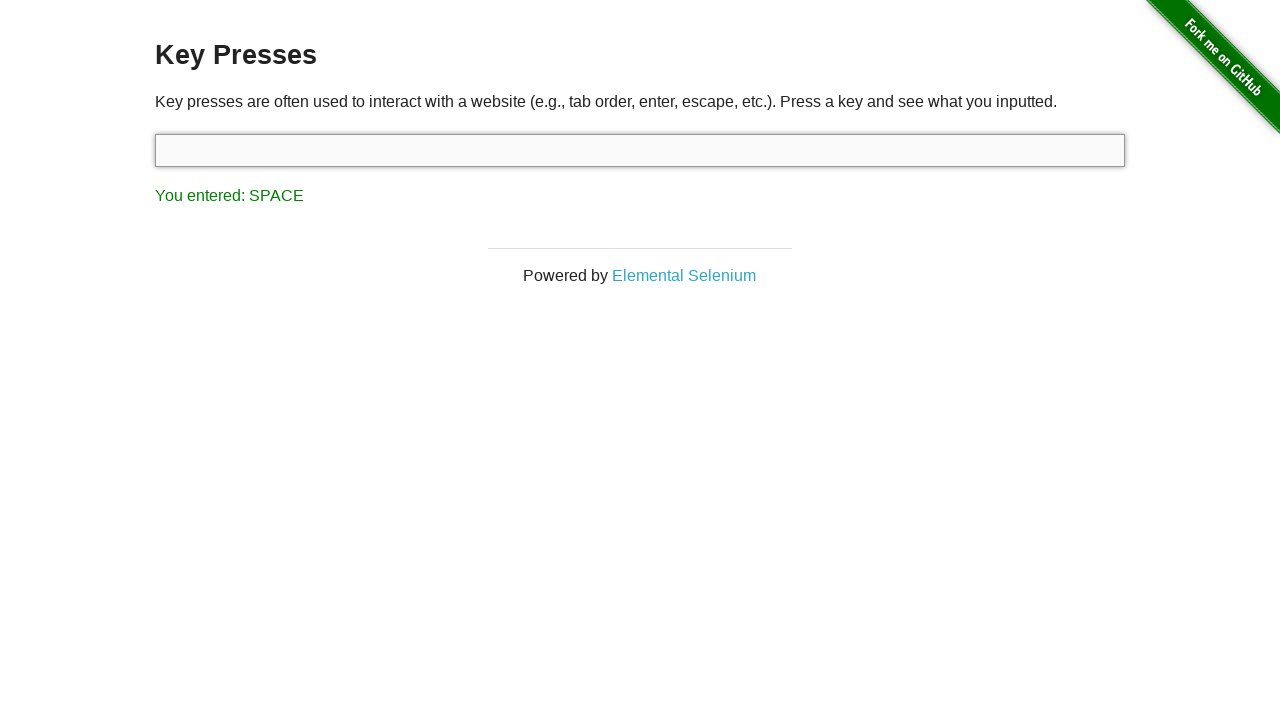

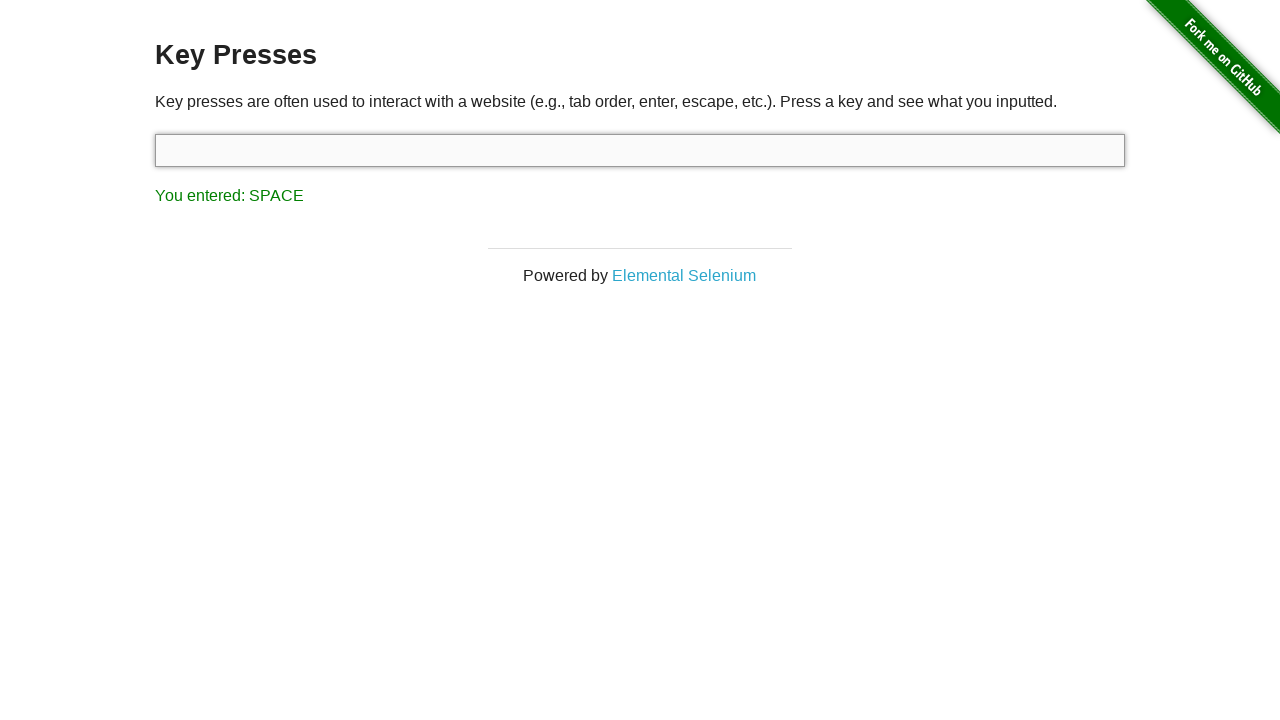